Tests the complete user flow on demoblaze.com including sign up, login, adding a laptop to cart, and verifying the cart price

Starting URL: https://www.demoblaze.com/

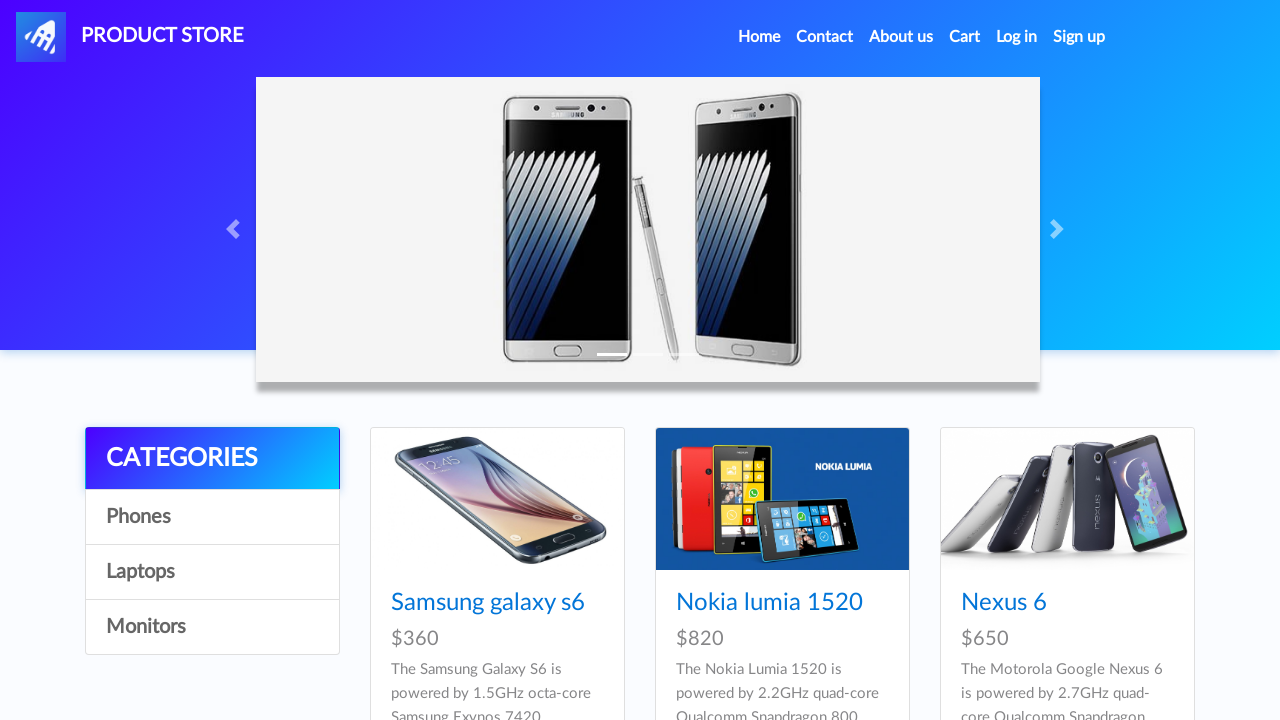

Clicked Sign Up button at (1079, 37) on #signin2
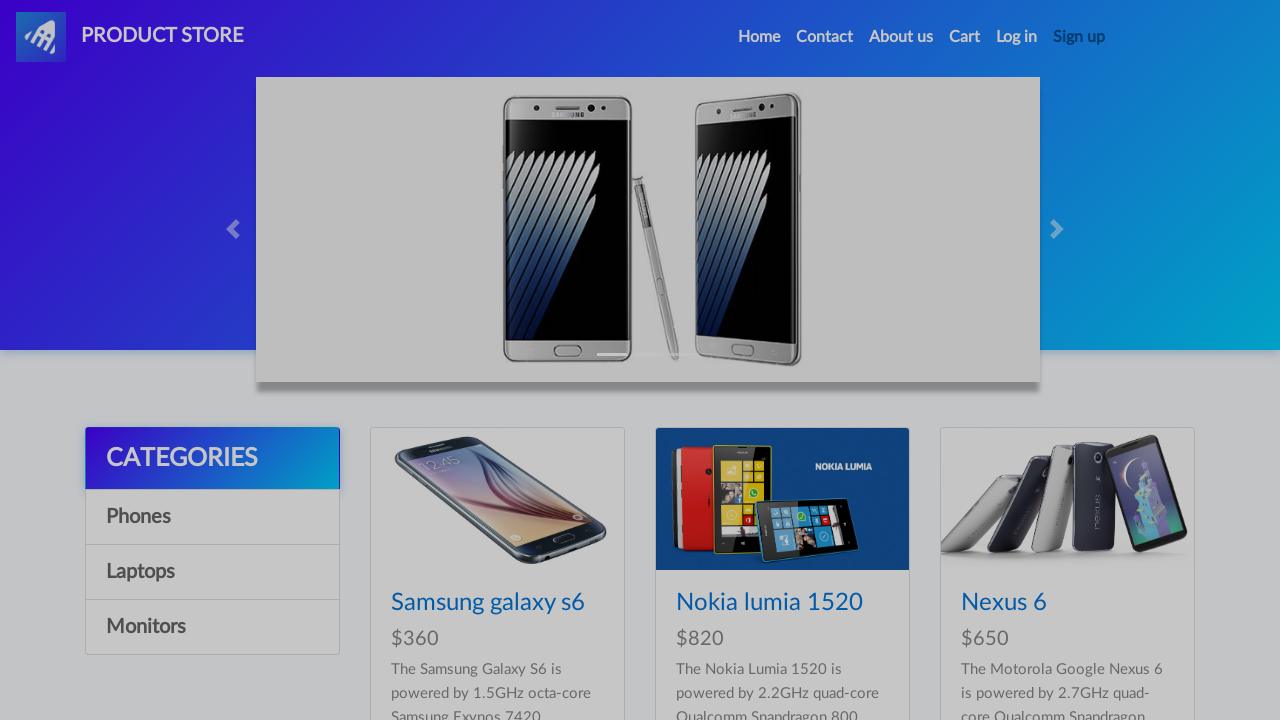

Sign up modal appeared
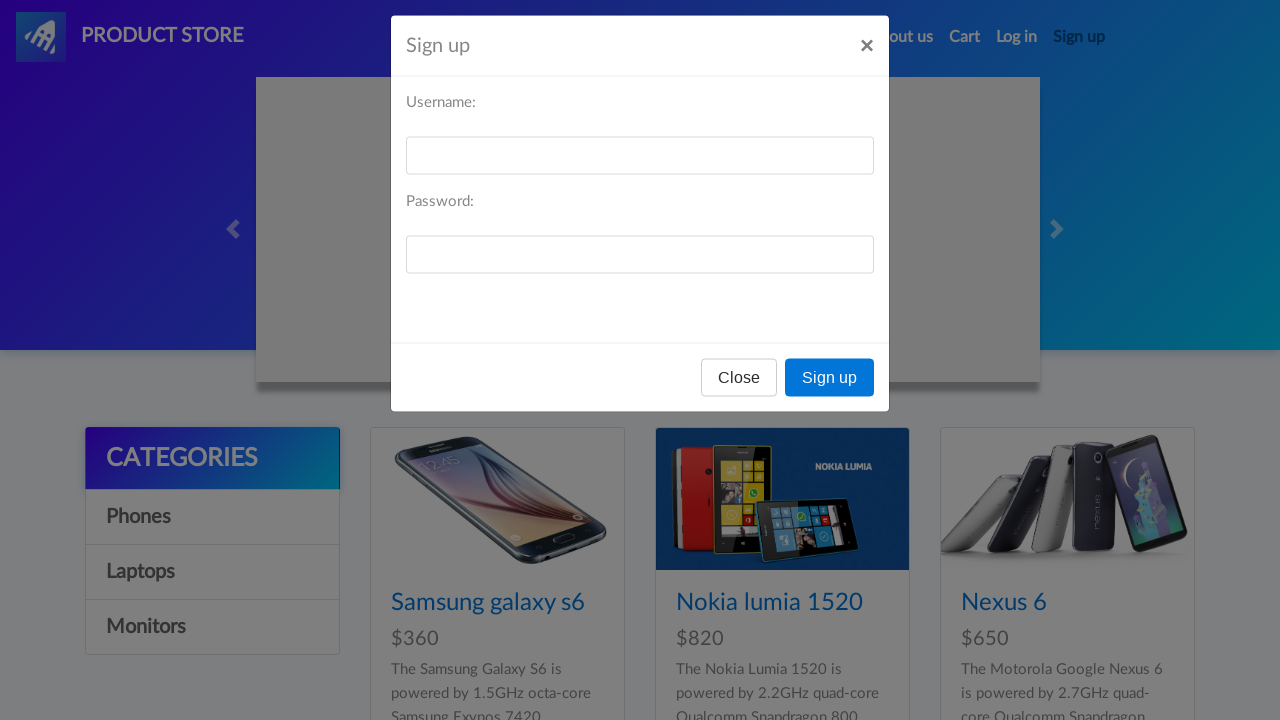

Filled sign up username field with '20260225065154user' on #sign-username
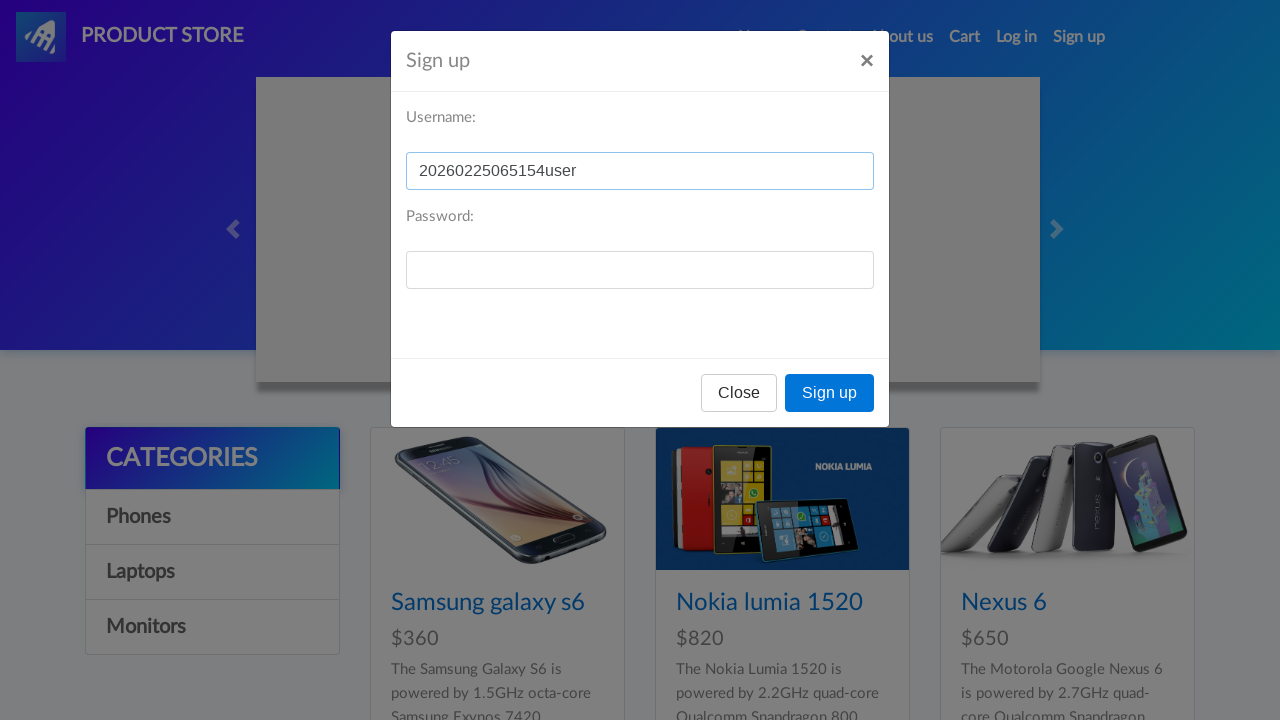

Filled sign up password field on #sign-password
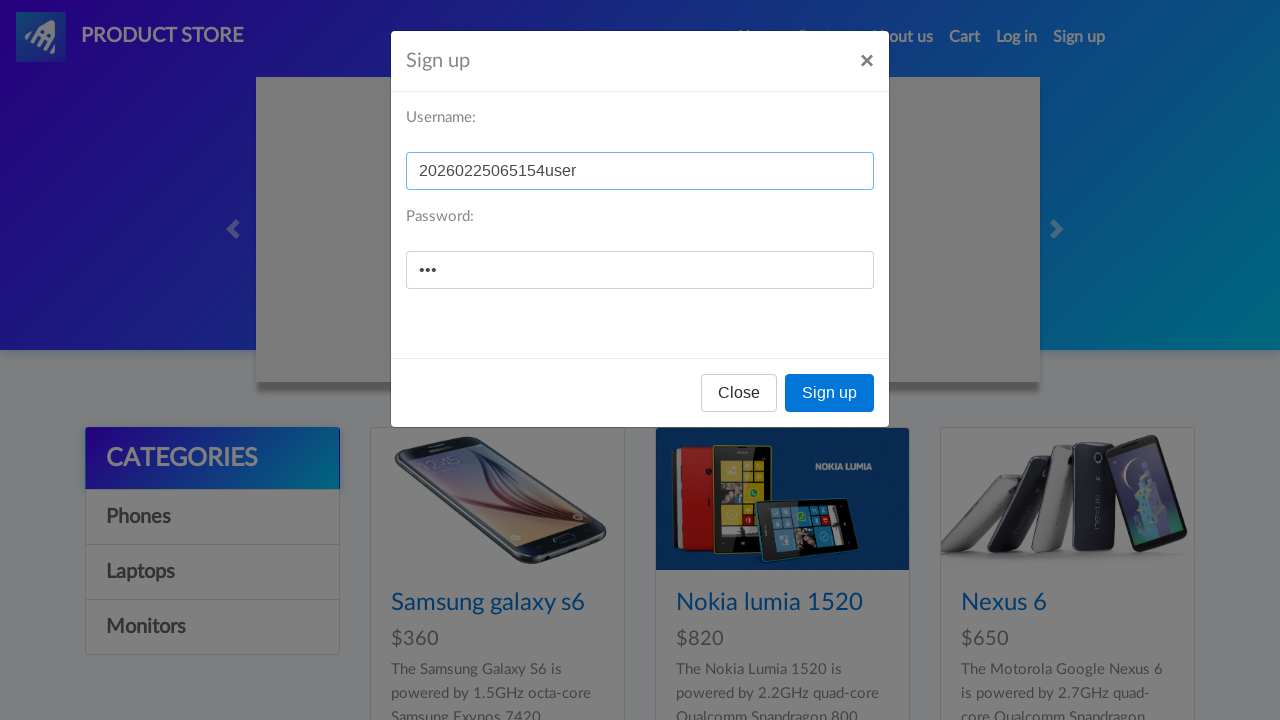

Clicked Sign up button in modal at (830, 393) on xpath=//button[text()='Sign up']
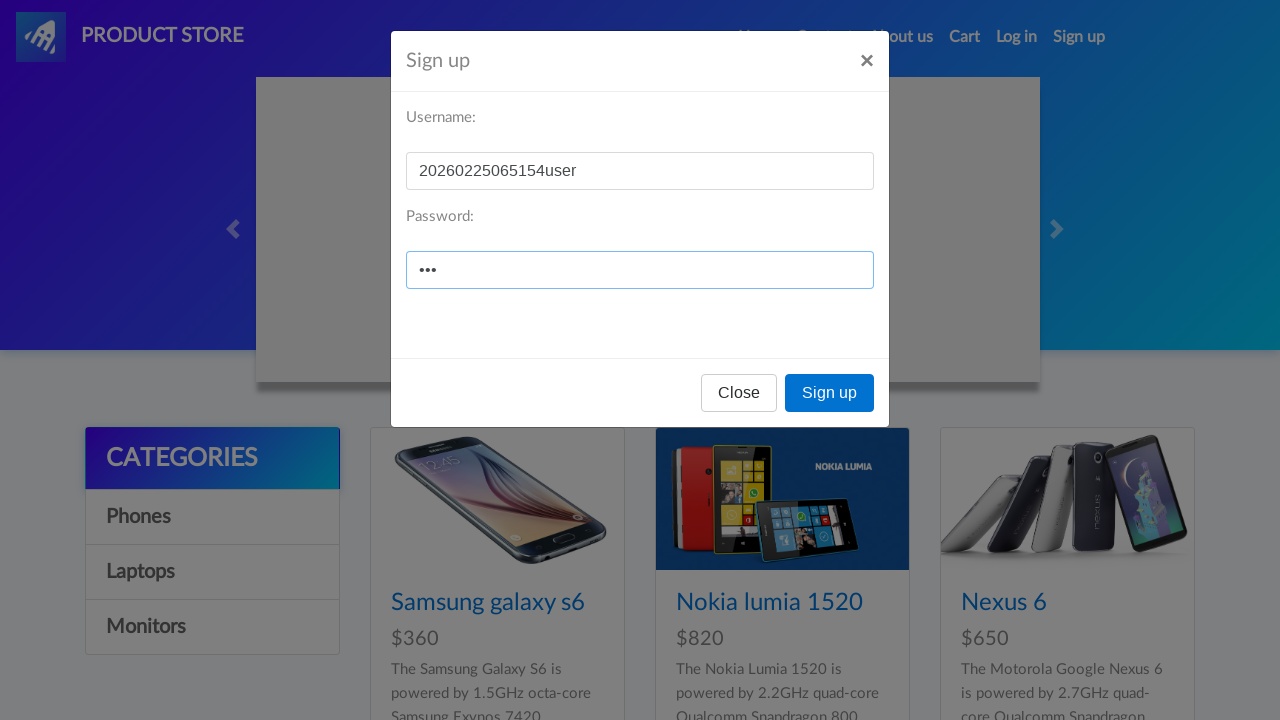

Sign up alert accepted
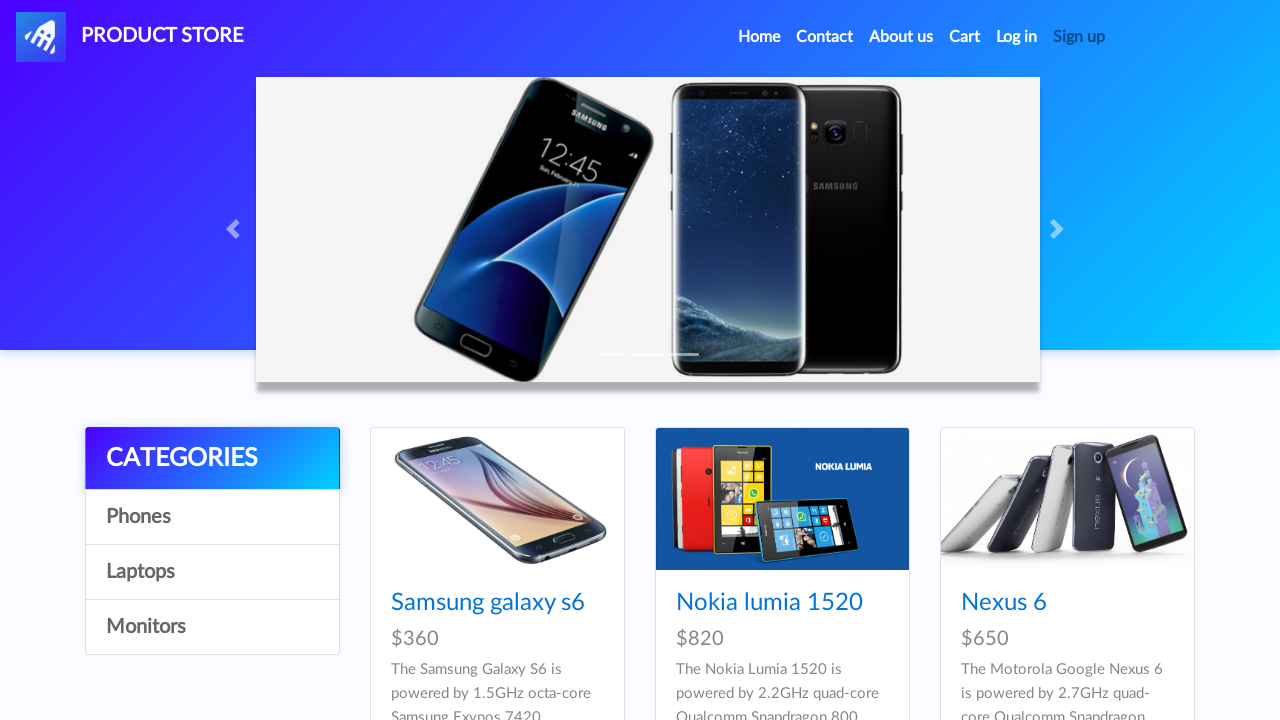

Clicked Login button at (1017, 37) on #login2
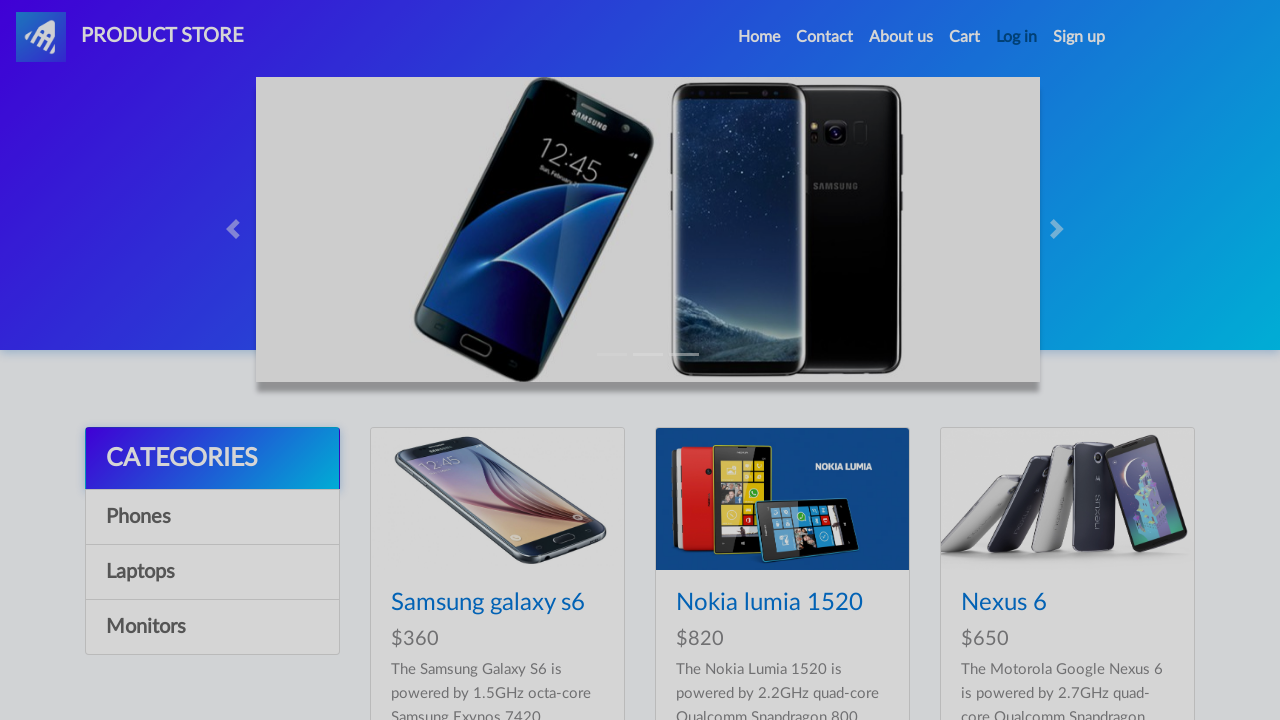

Login modal appeared
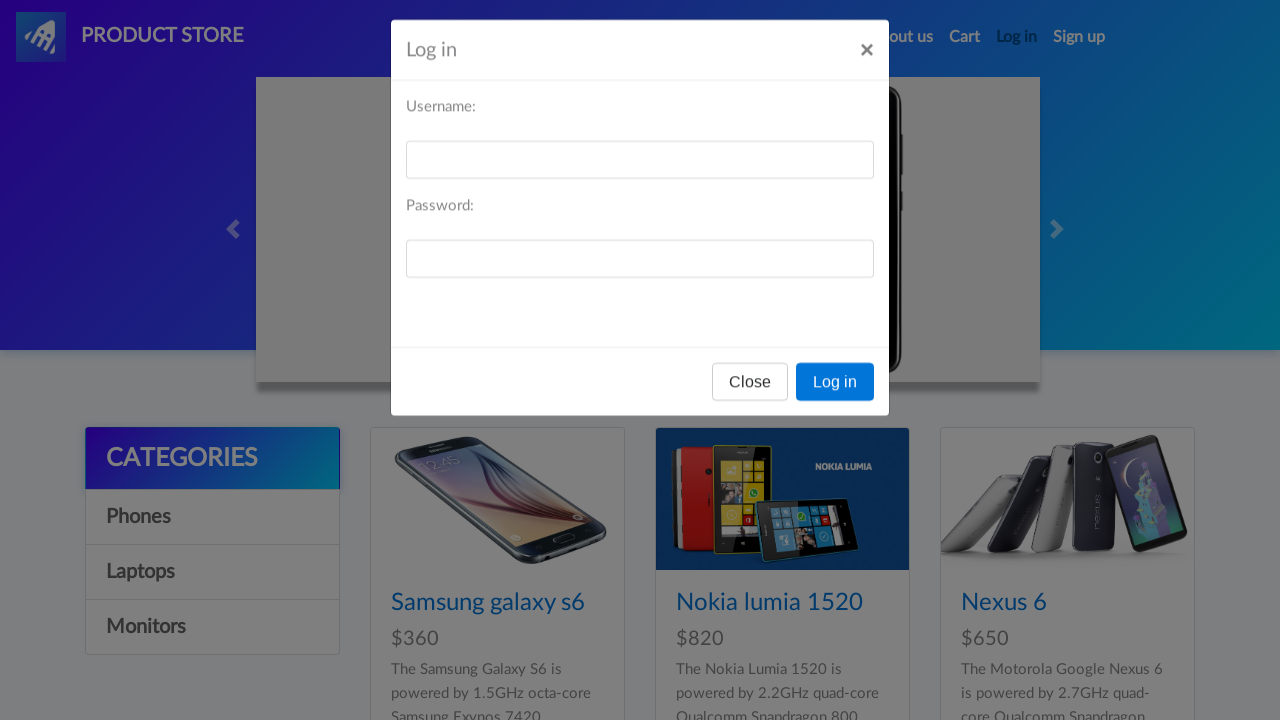

Filled login username field with '20260225065154user' on #loginusername
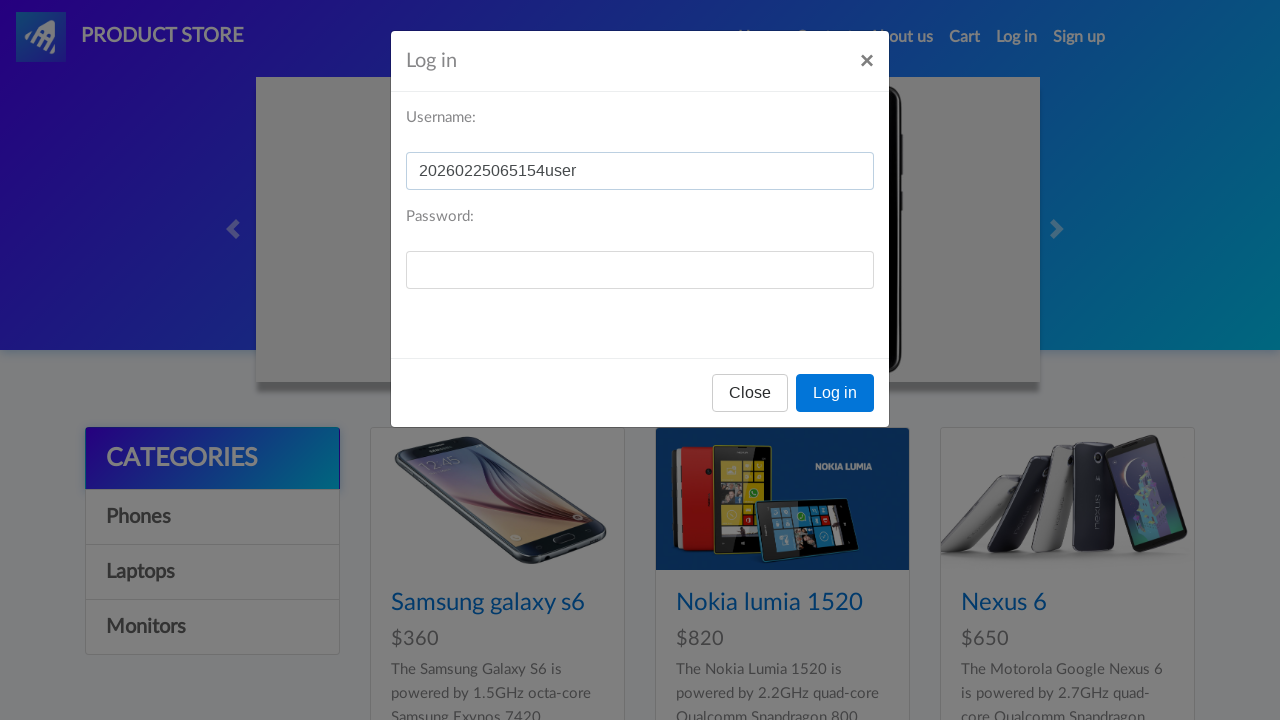

Filled login password field on #loginpassword
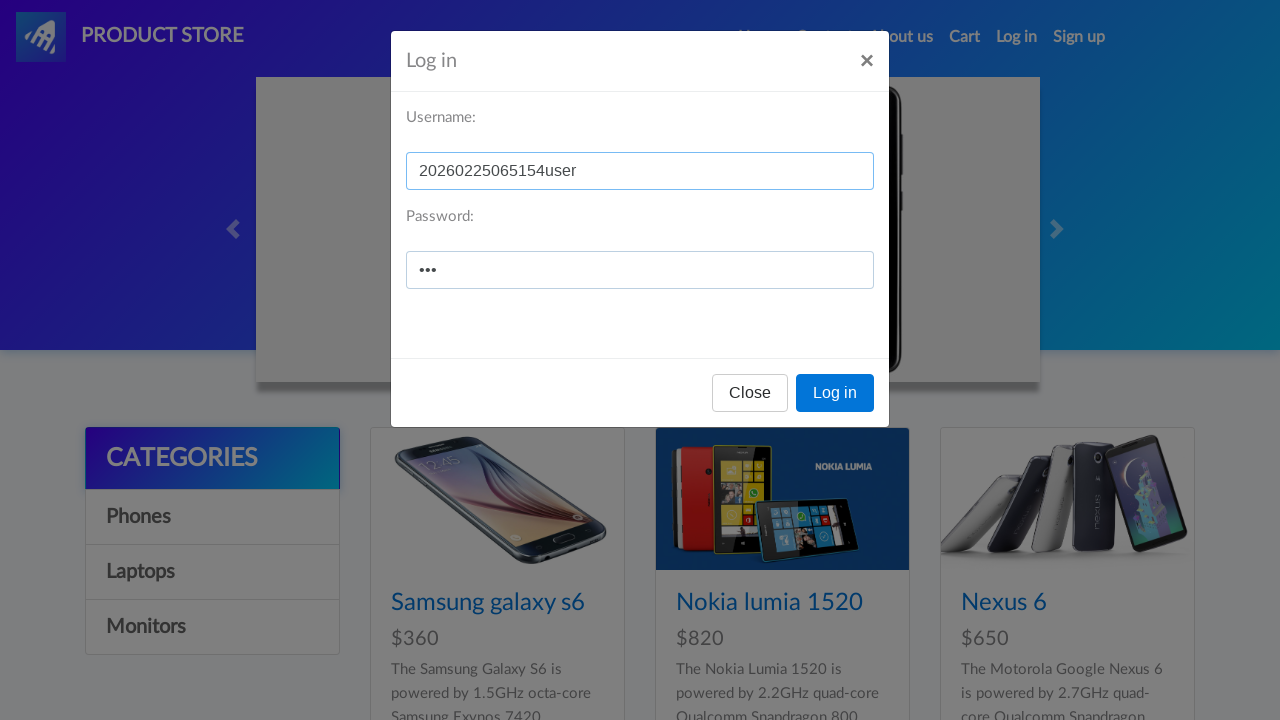

Clicked Log in button in modal at (835, 393) on //*[@id="logInModal"]/div/div/div[3]/button[2]
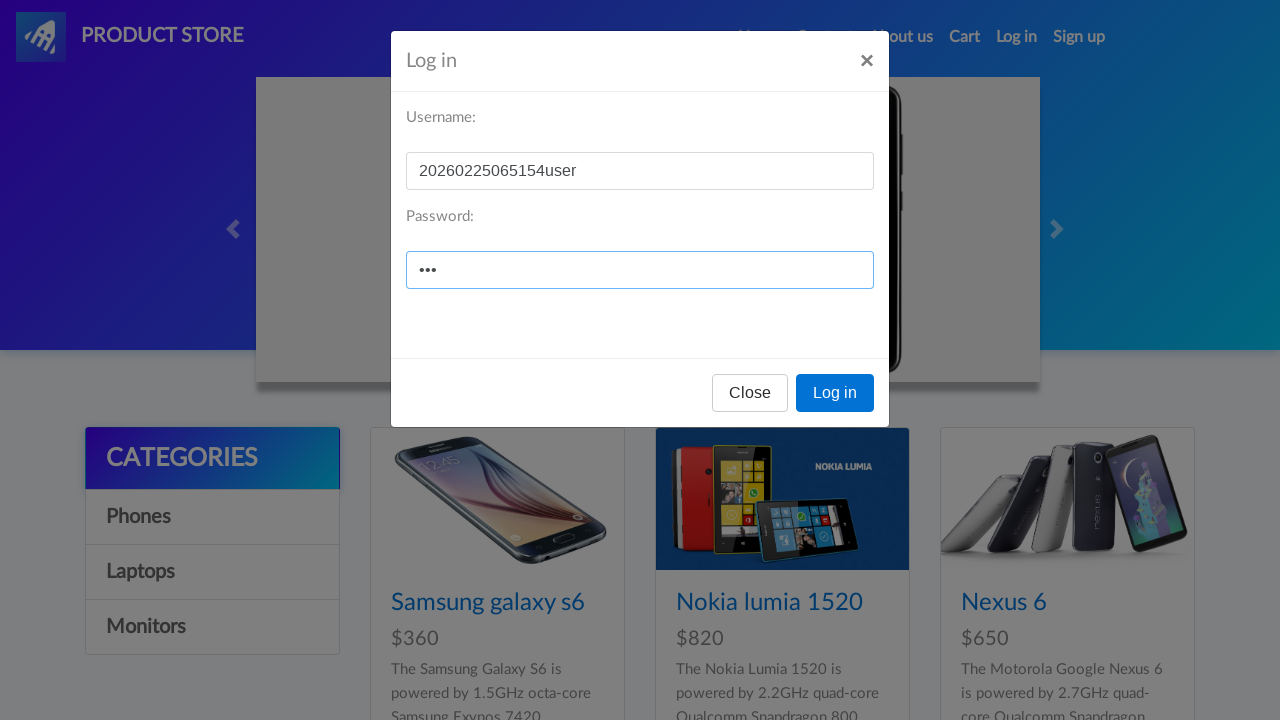

Login completed and page loaded
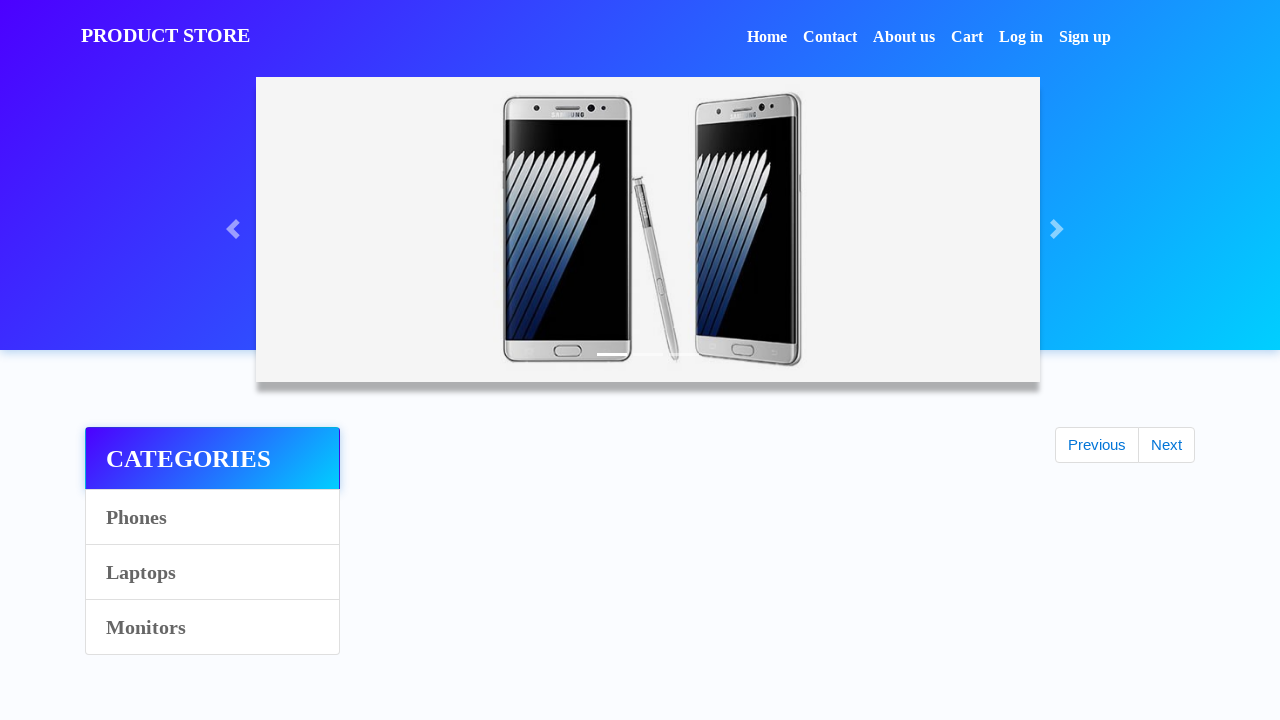

Clicked on a laptop product at (739, 361) on //*[@id="tbodyid"]/div[8]/div/div/h4/a
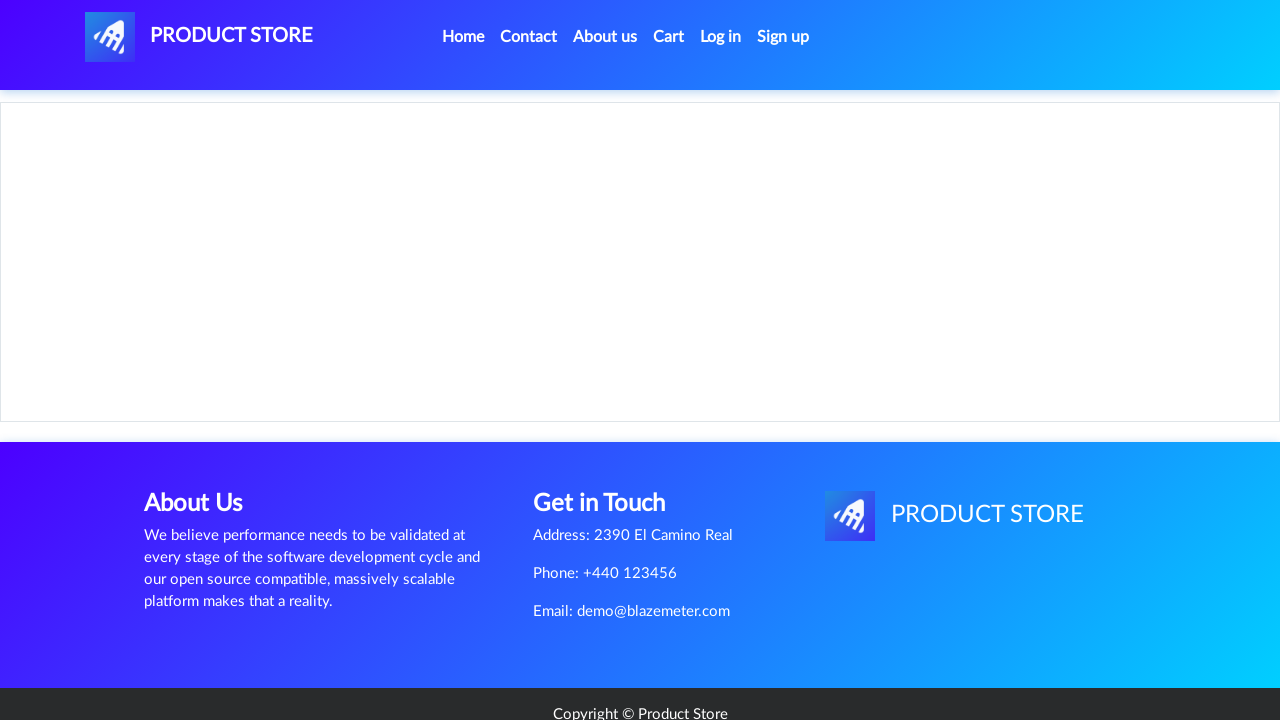

Product page loaded
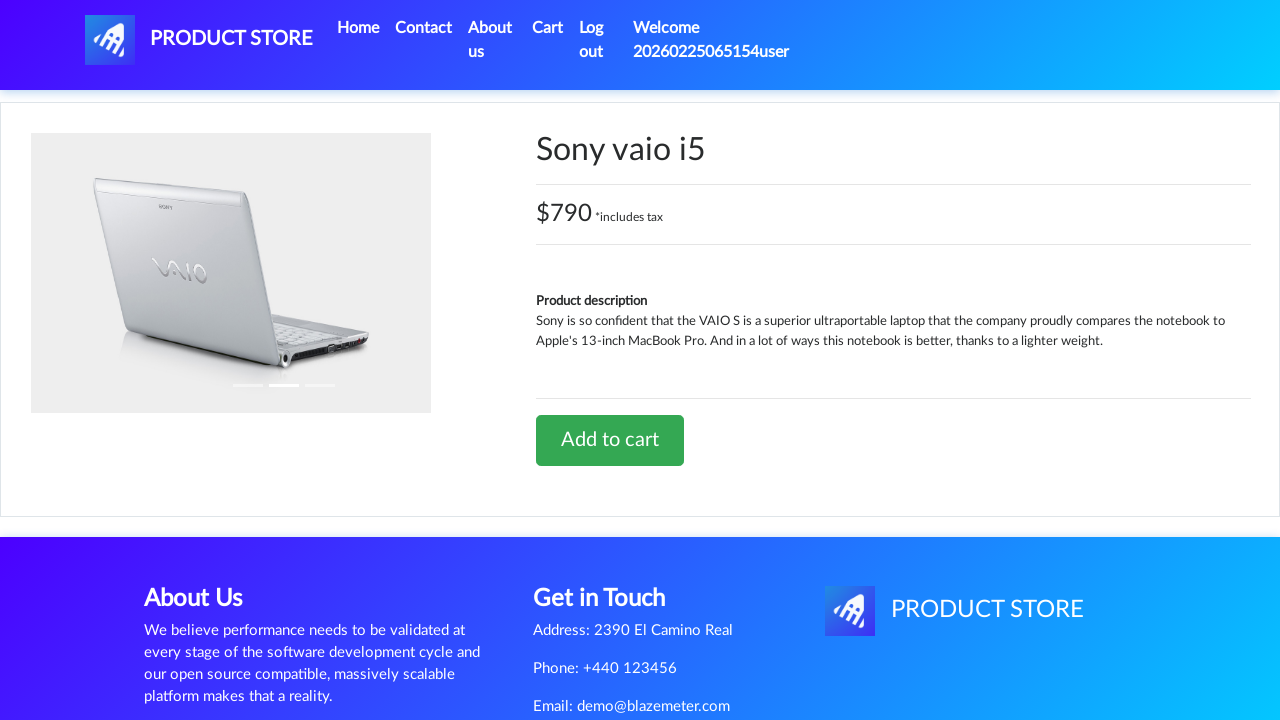

Clicked Add to cart button at (610, 440) on xpath=/html/body/div[5]/div/div[2]/div[2]/div/a
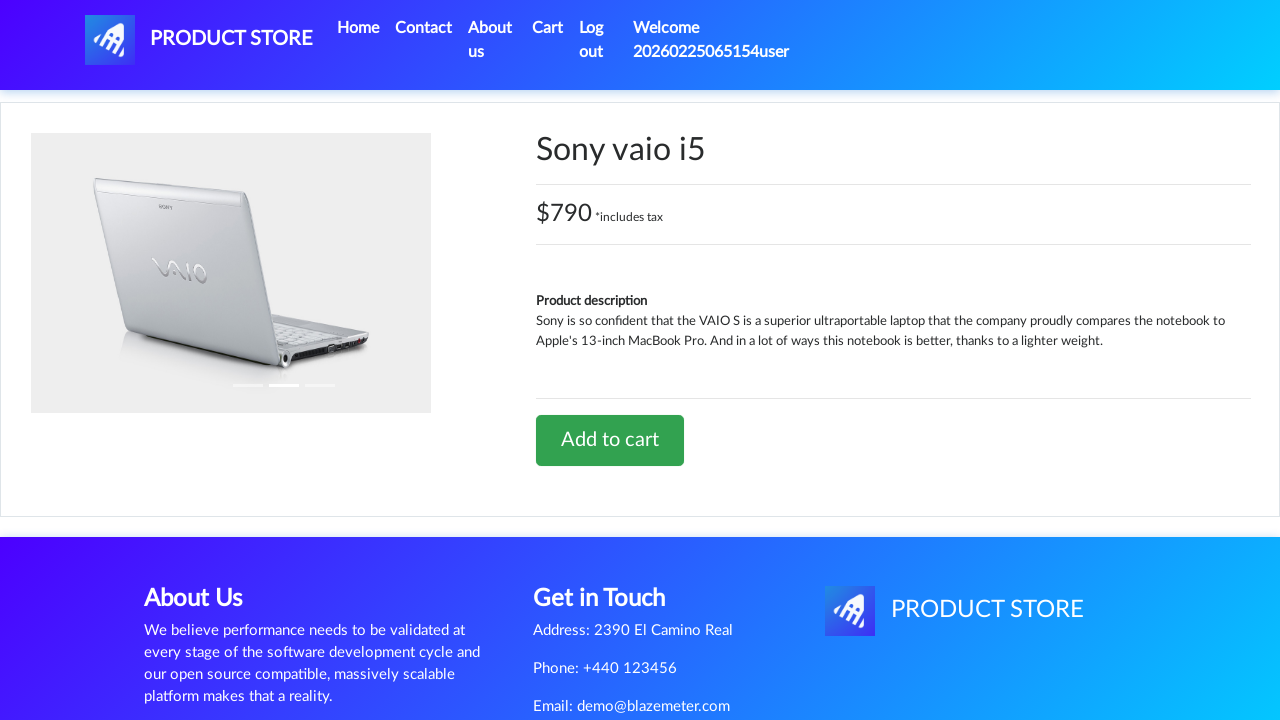

Item added to cart alert accepted
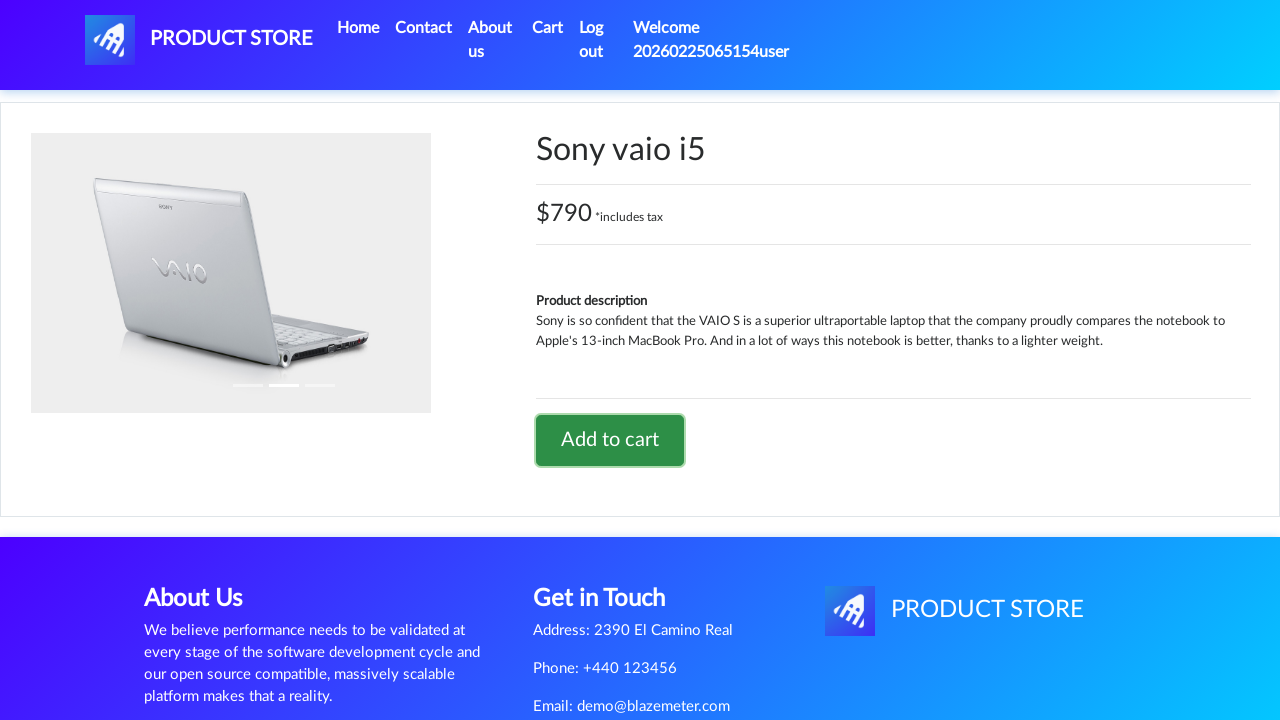

Clicked on cart at (547, 28) on #cartur
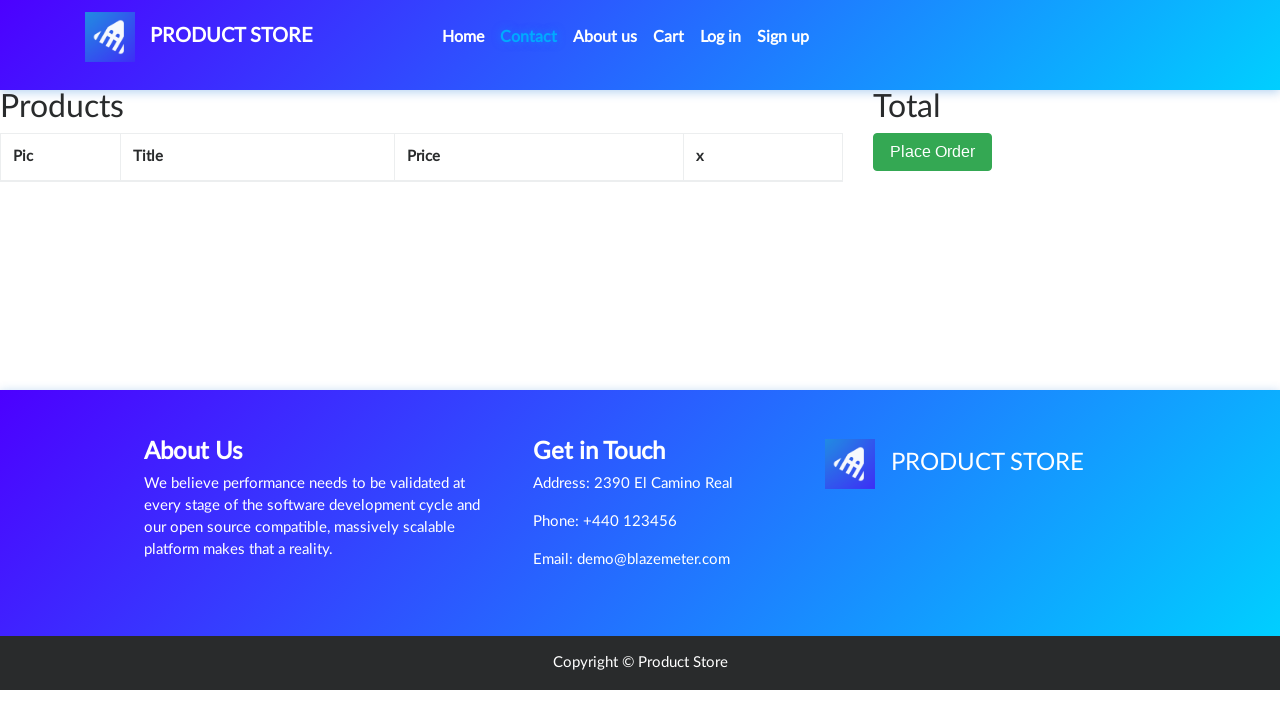

Cart page loaded
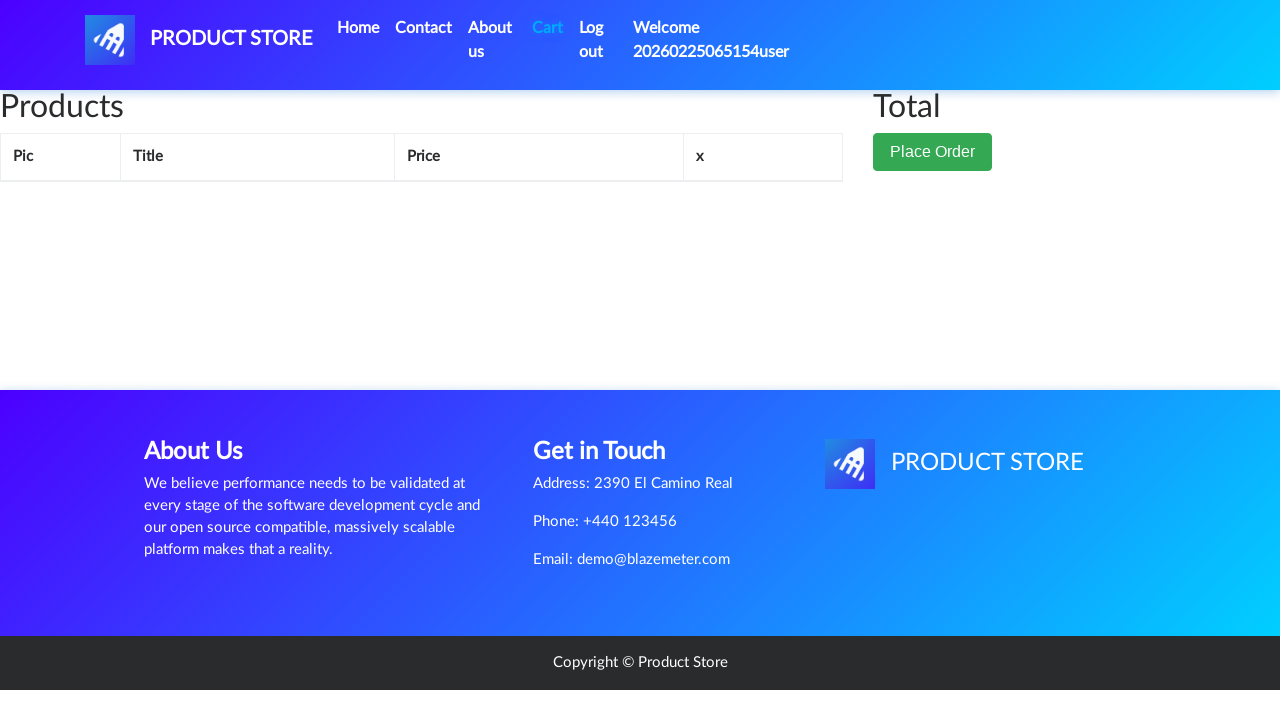

Retrieved cart total price: 790
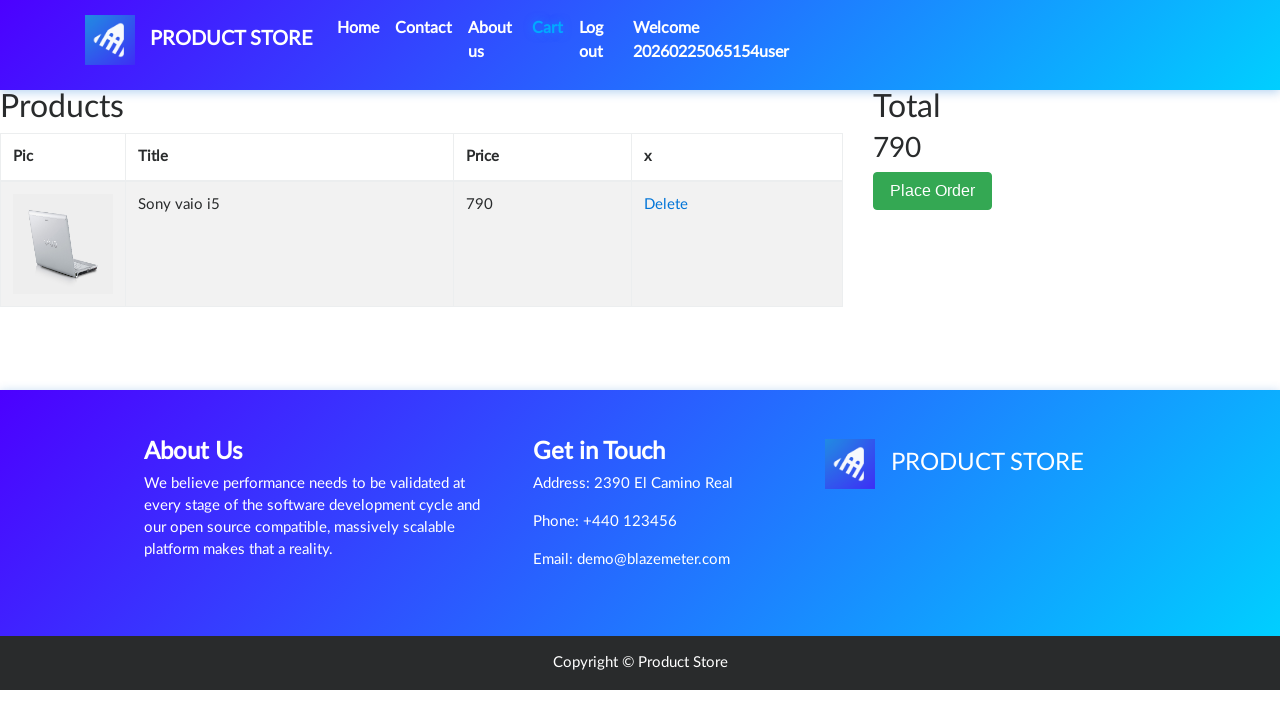

Verified cart total price is 790
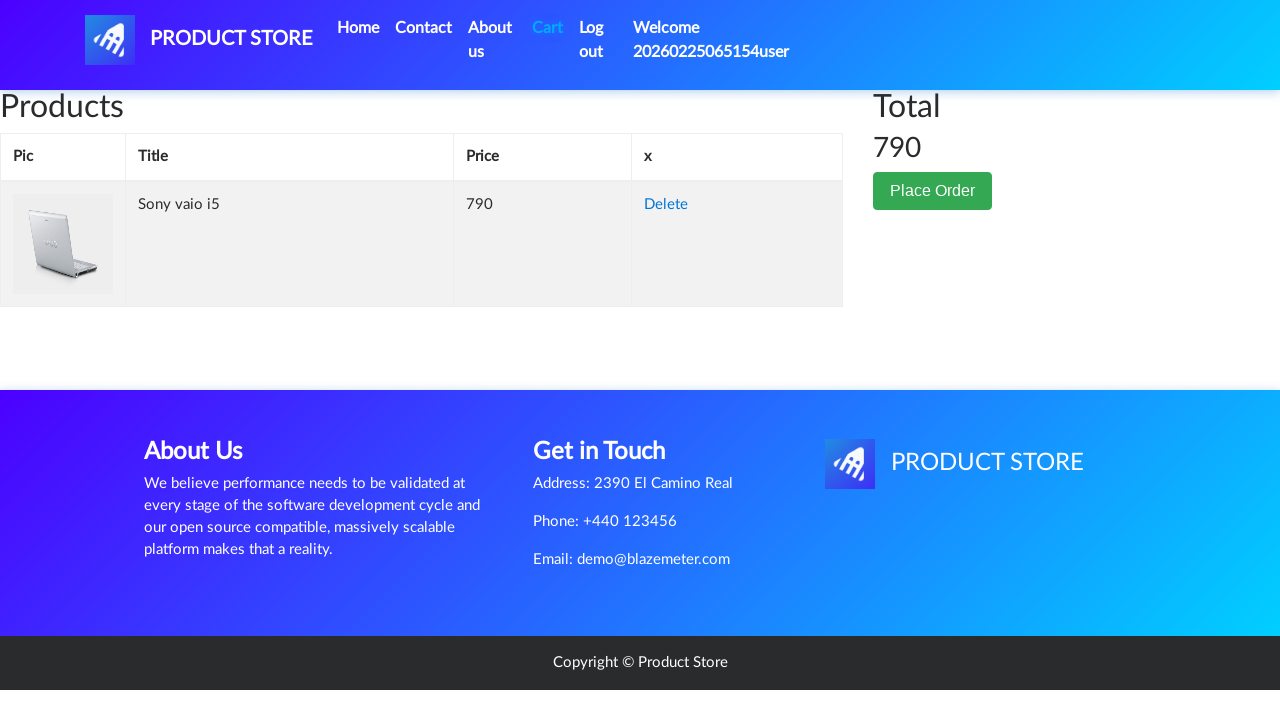

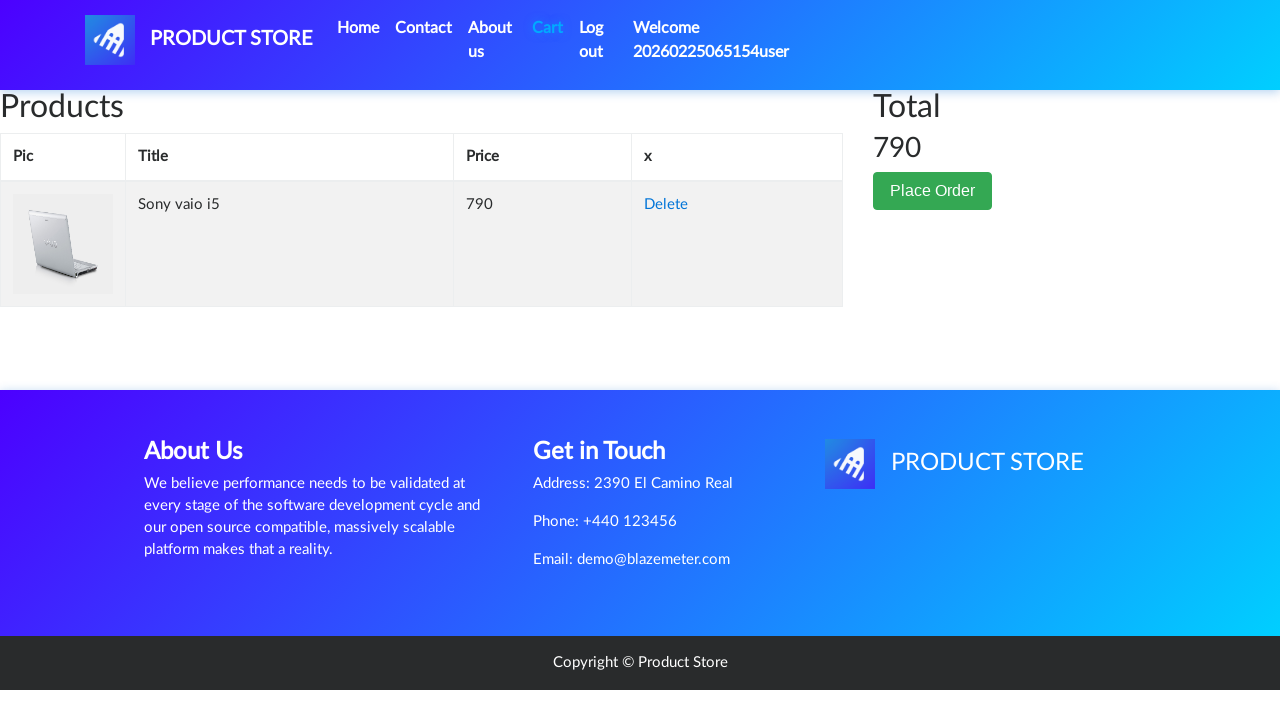